Tests browser alert handling by clicking a button that triggers a simple JavaScript alert and then accepting it.

Starting URL: https://selenium08.blogspot.com/2019/07/alert-test.html

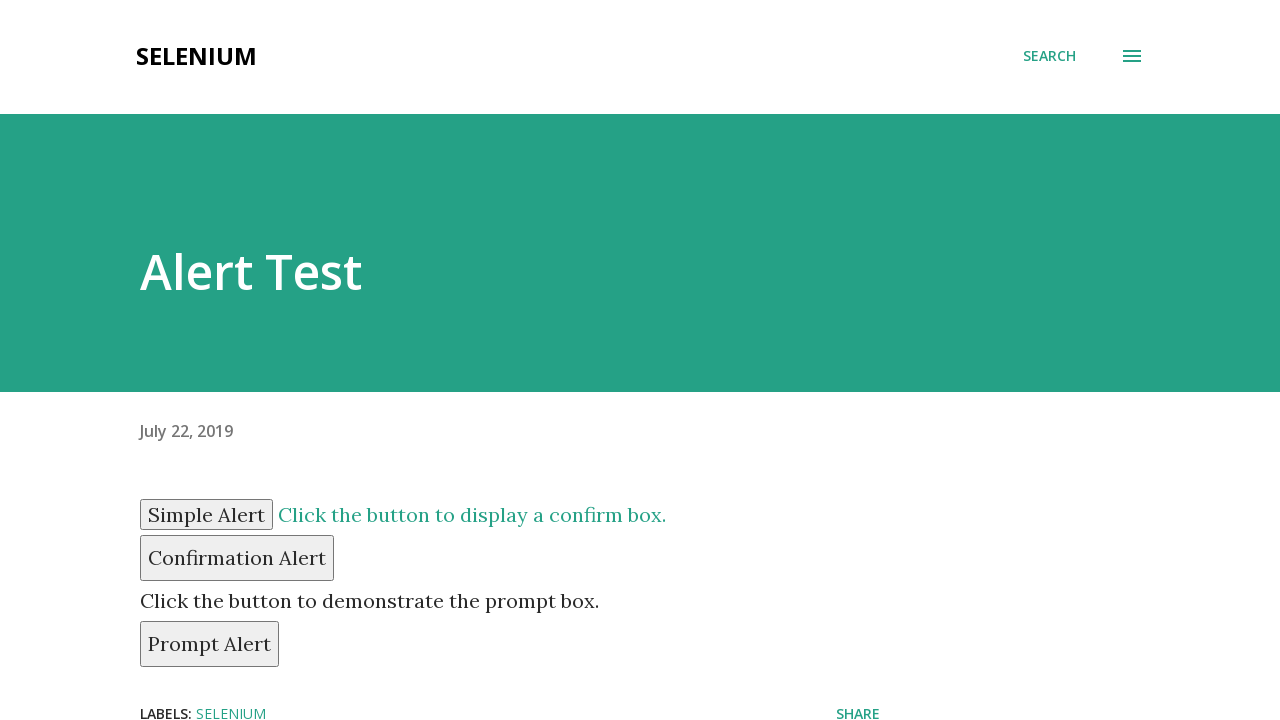

Set up dialog handler to accept alerts
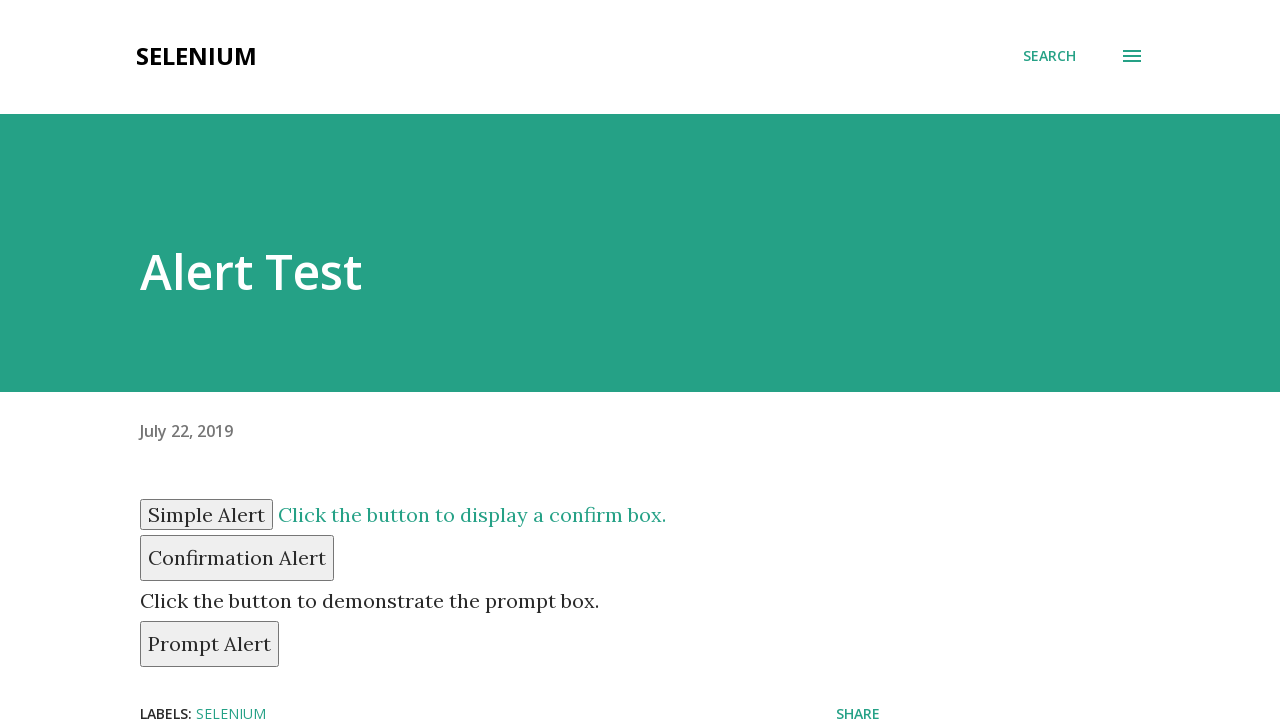

Clicked button to trigger simple JavaScript alert at (206, 514) on #simple
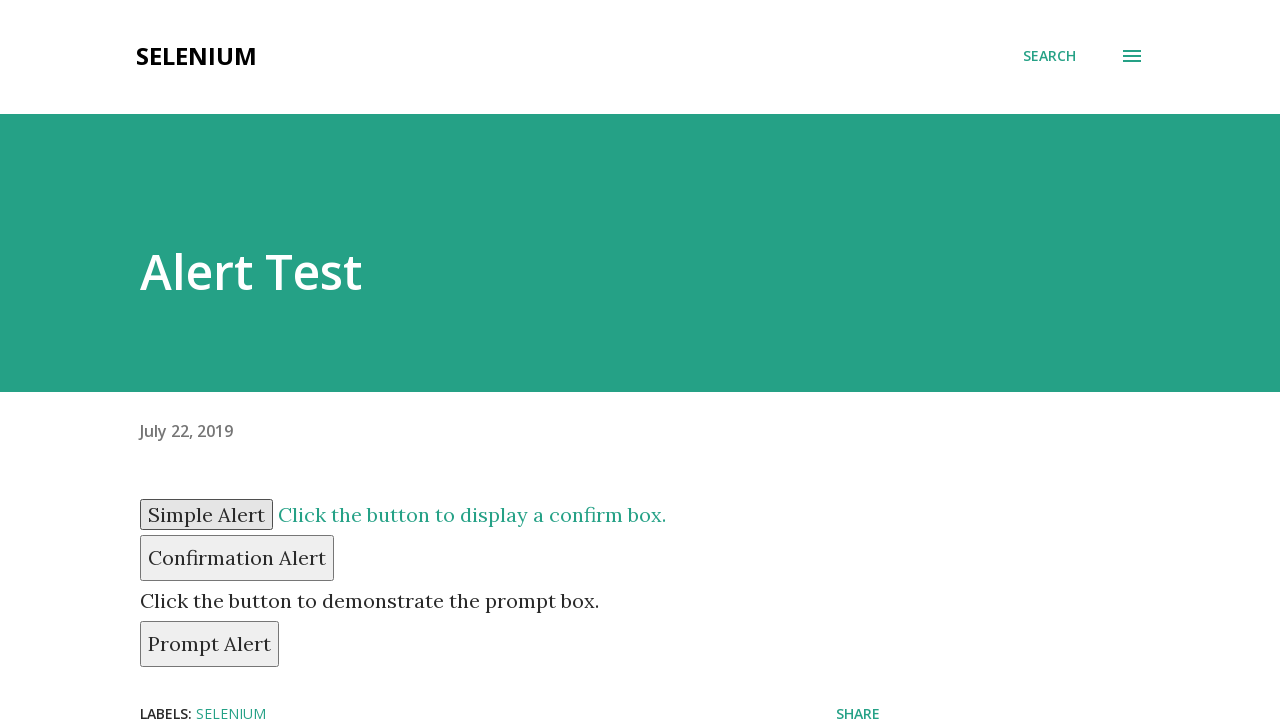

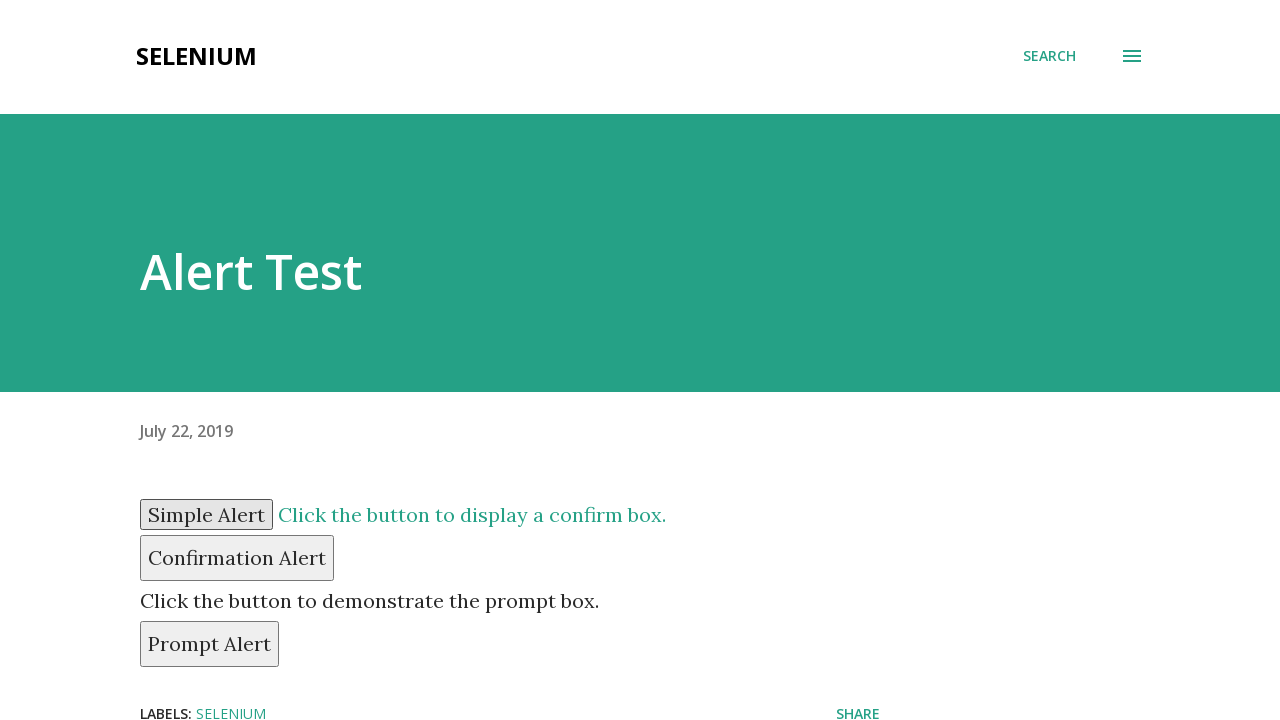